Navigates to MakeMyTrip travel booking website homepage and waits for the page to load.

Starting URL: https://www.makemytrip.com/

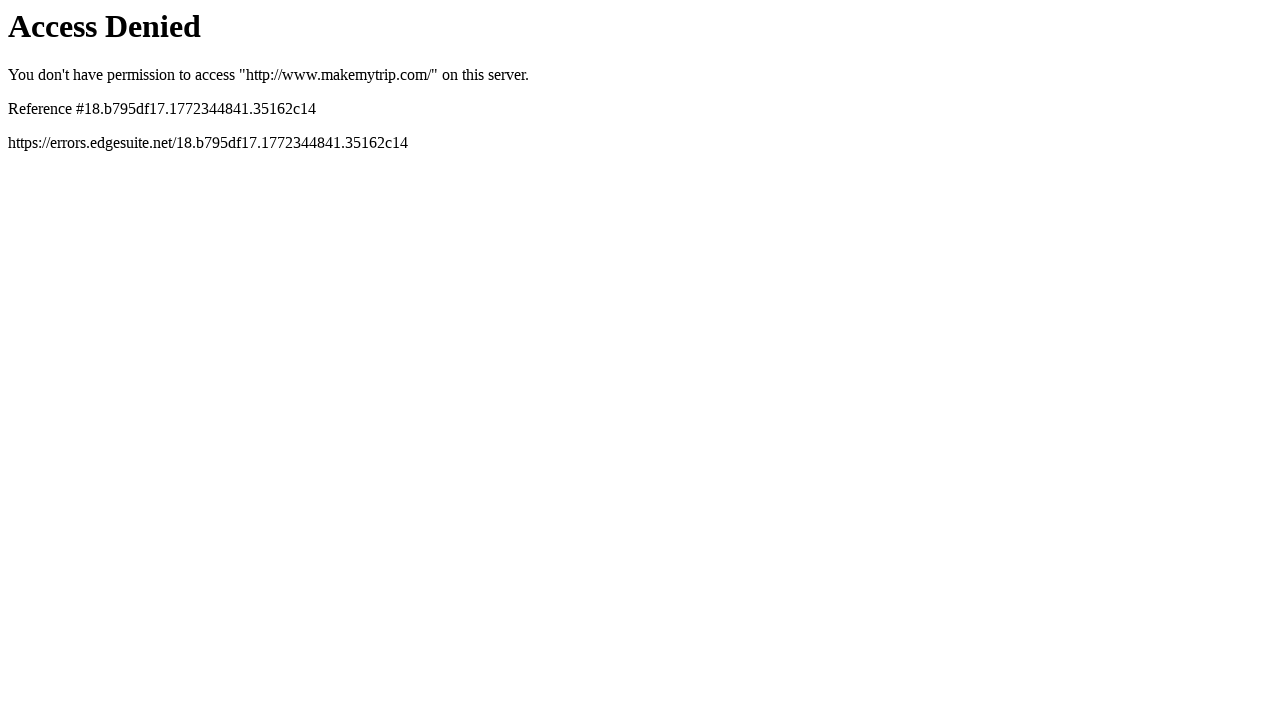

Navigated to MakeMyTrip homepage
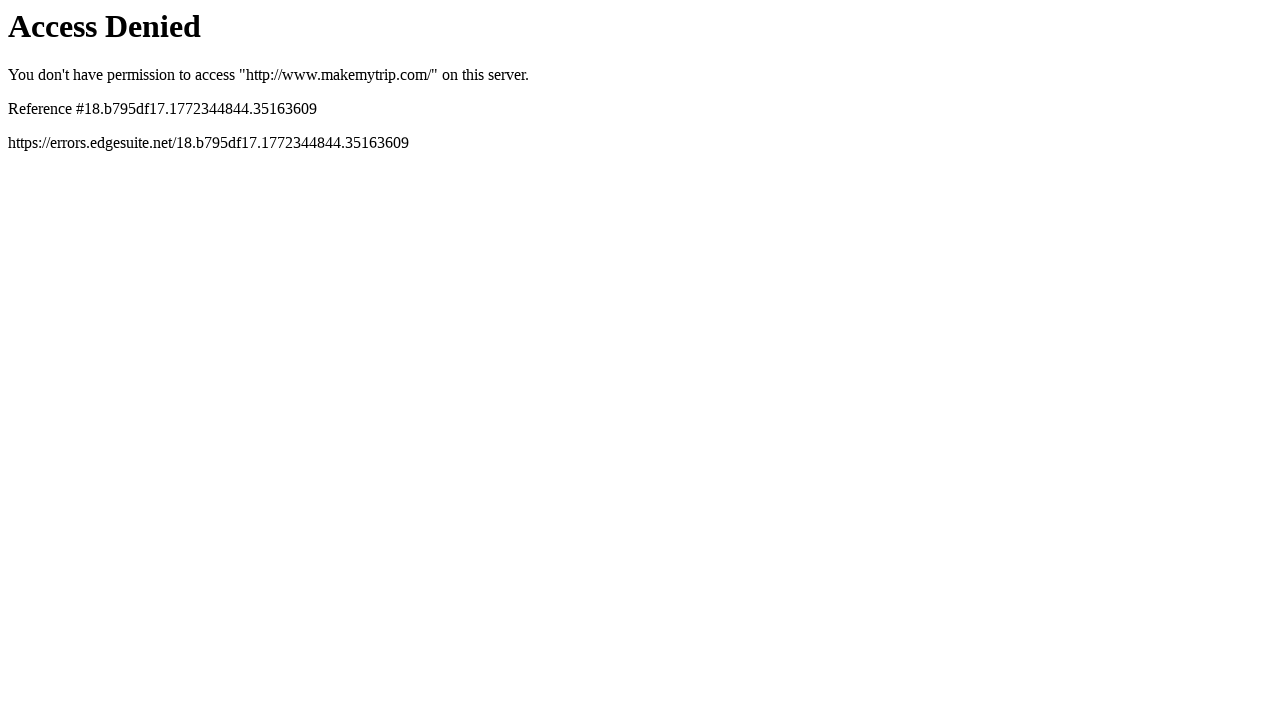

Waited for page to reach networkidle state
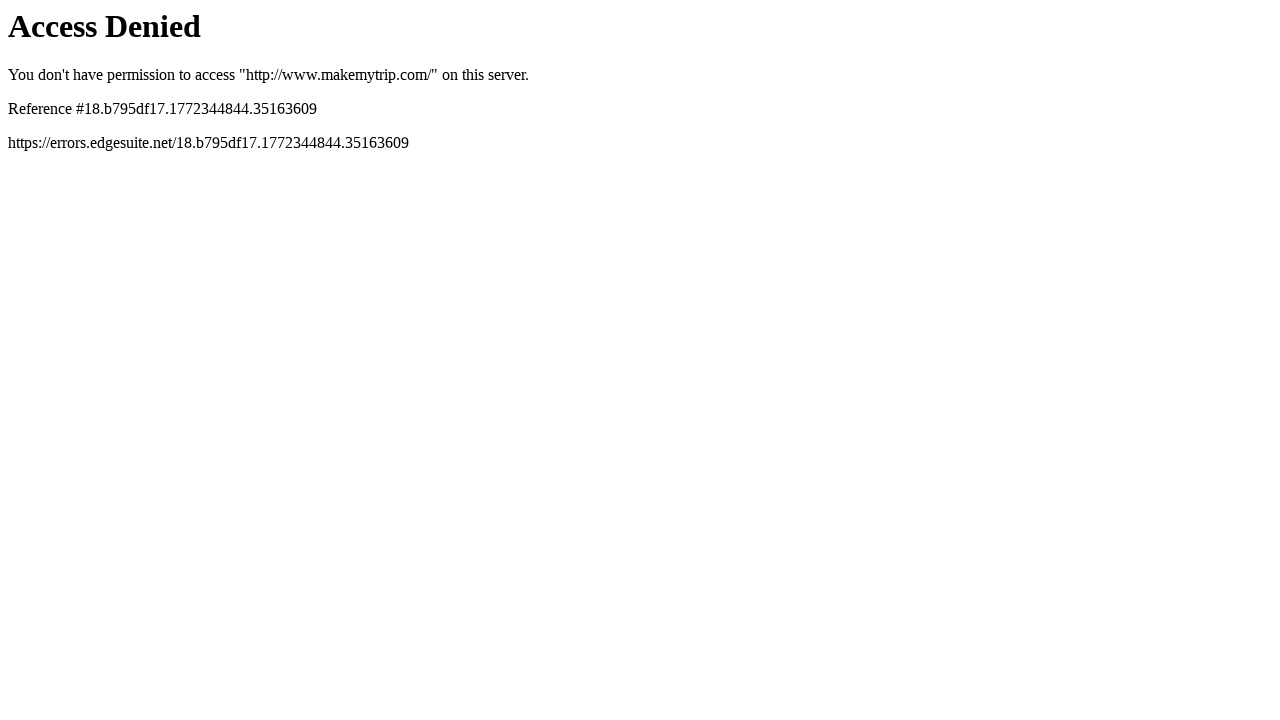

Verified body content is visible on MakeMyTrip homepage
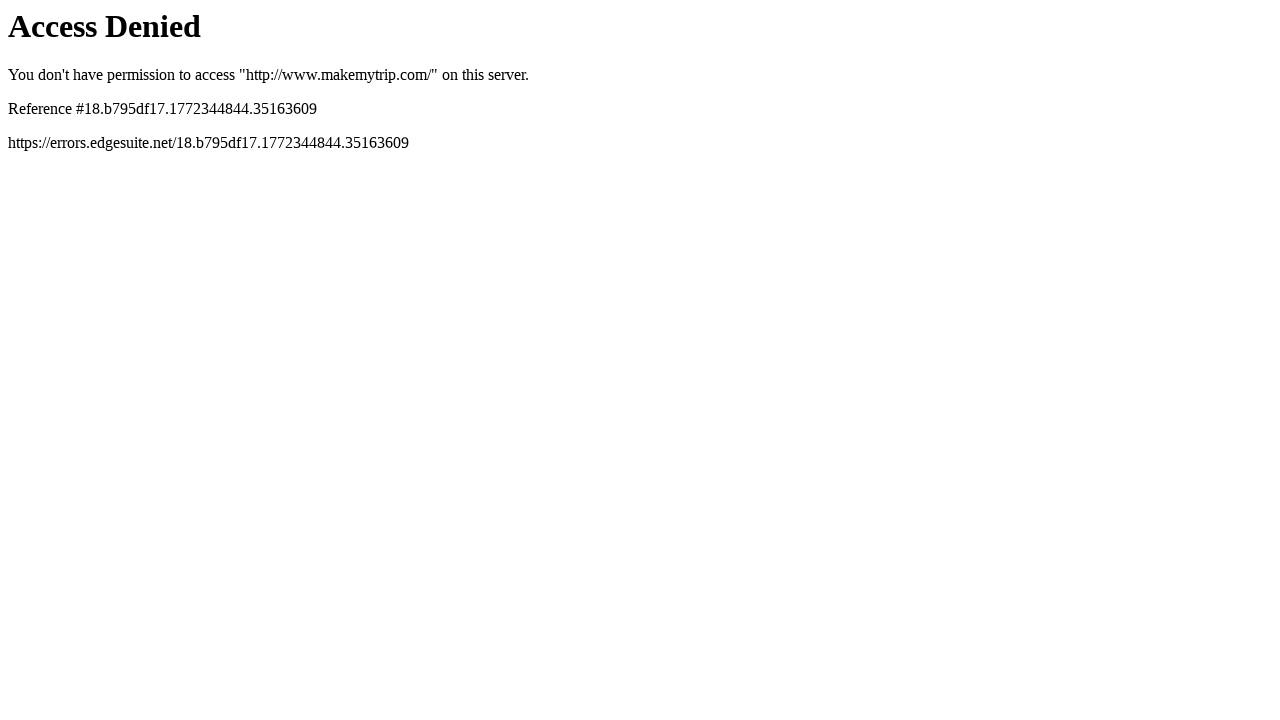

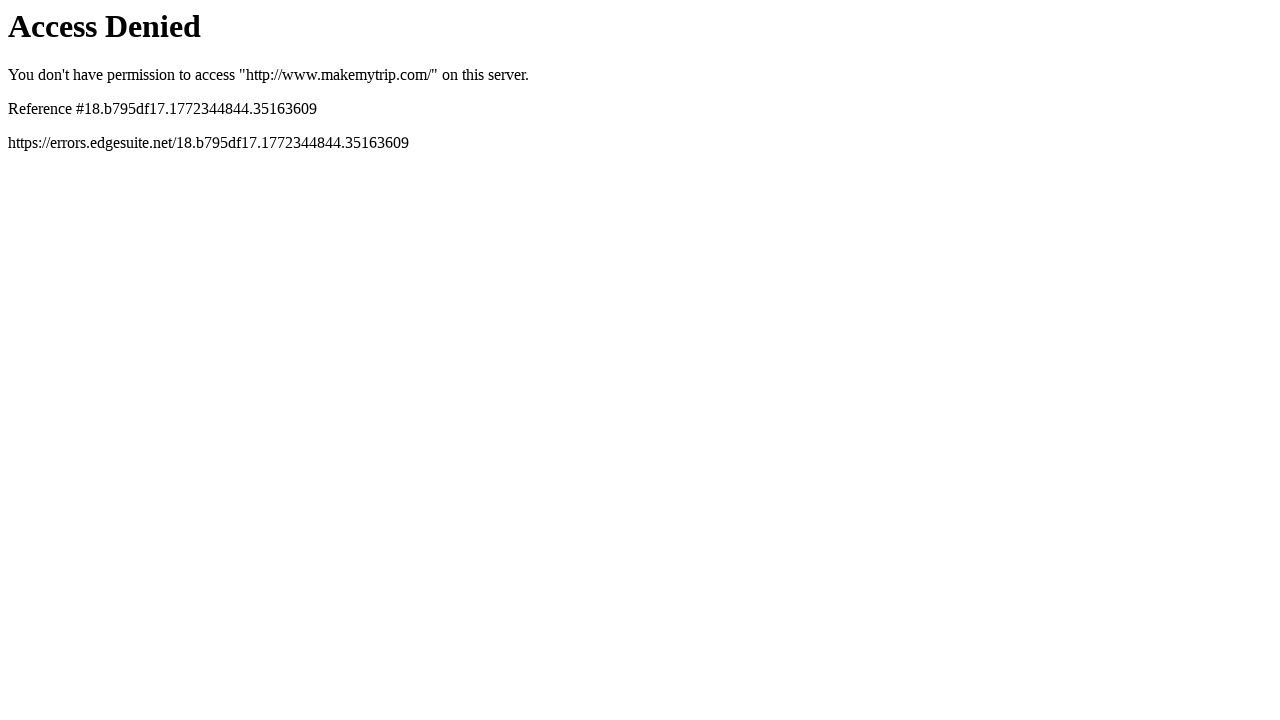